Opens the Rahul Shetty Academy Automation Practice page. This is a minimal test that only navigates to the page without performing any additional interactions.

Starting URL: https://www.rahulshettyacademy.com/AutomationPractice/

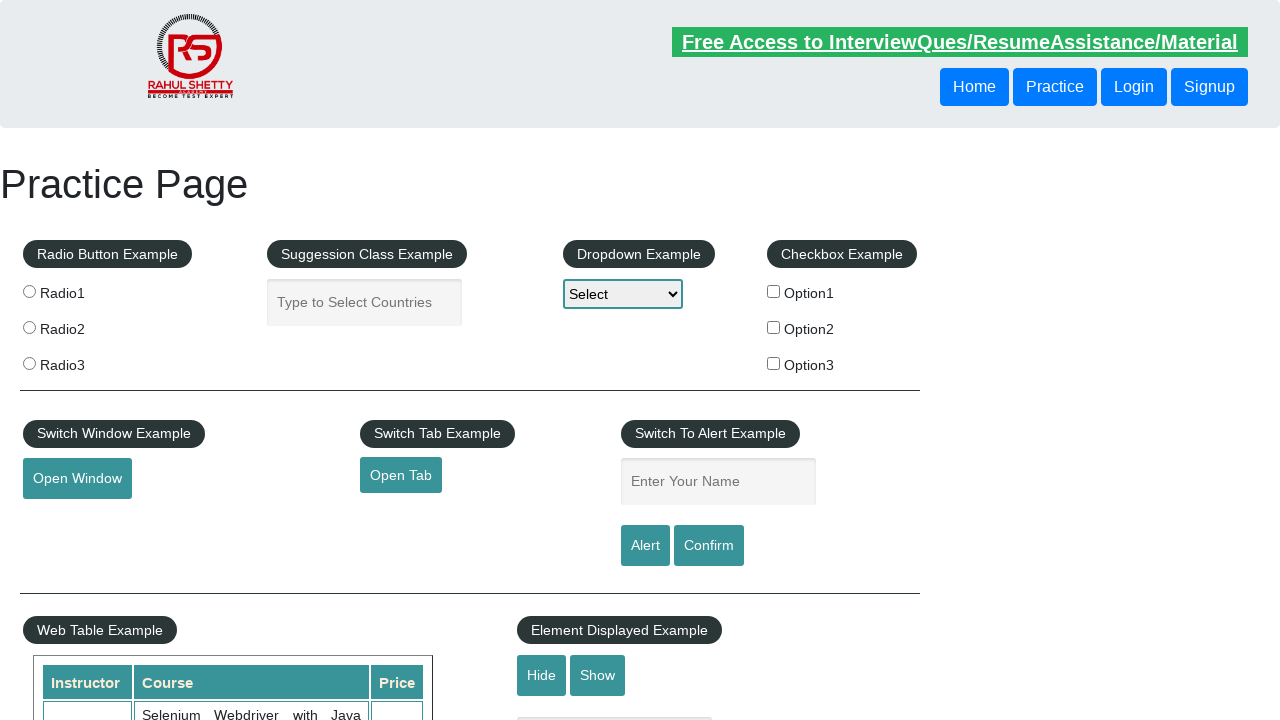

Waited for page DOM to be fully loaded
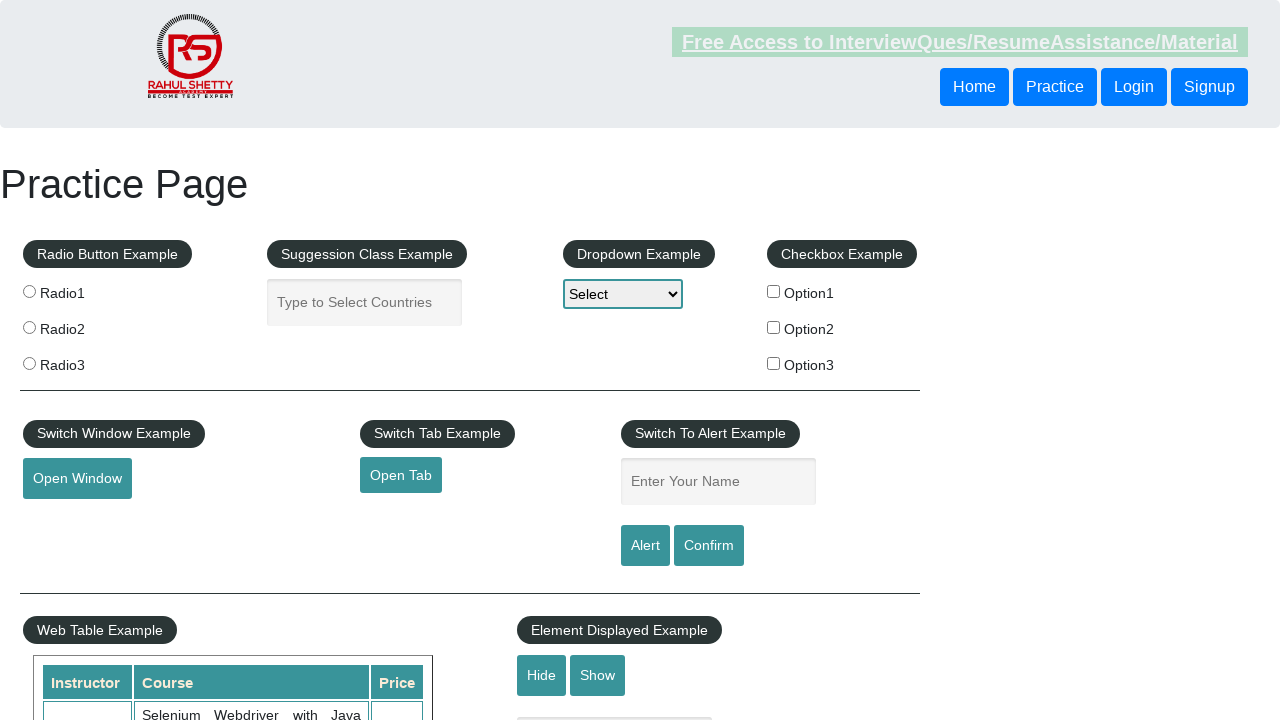

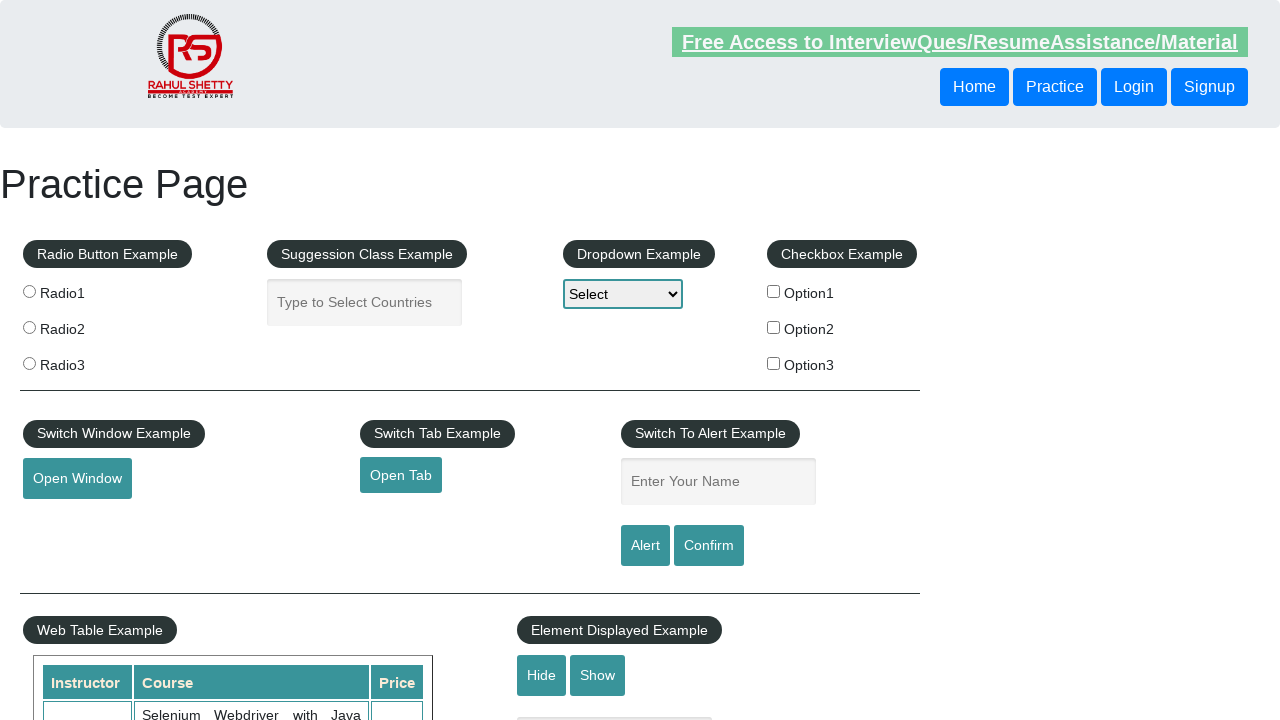